Tests that the complete all checkbox updates state when individual items are completed or cleared

Starting URL: https://demo.playwright.dev/todomvc

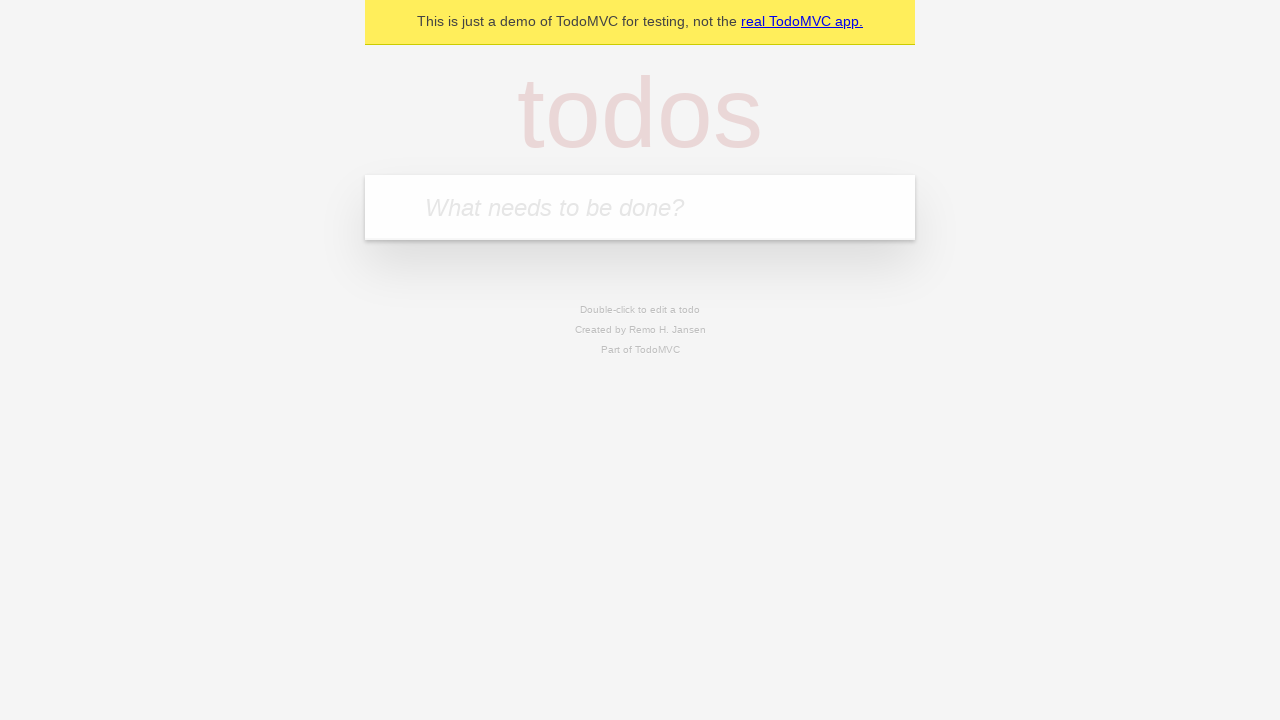

Filled new todo input with 'buy some cheese' on internal:attr=[placeholder="What needs to be done?"i]
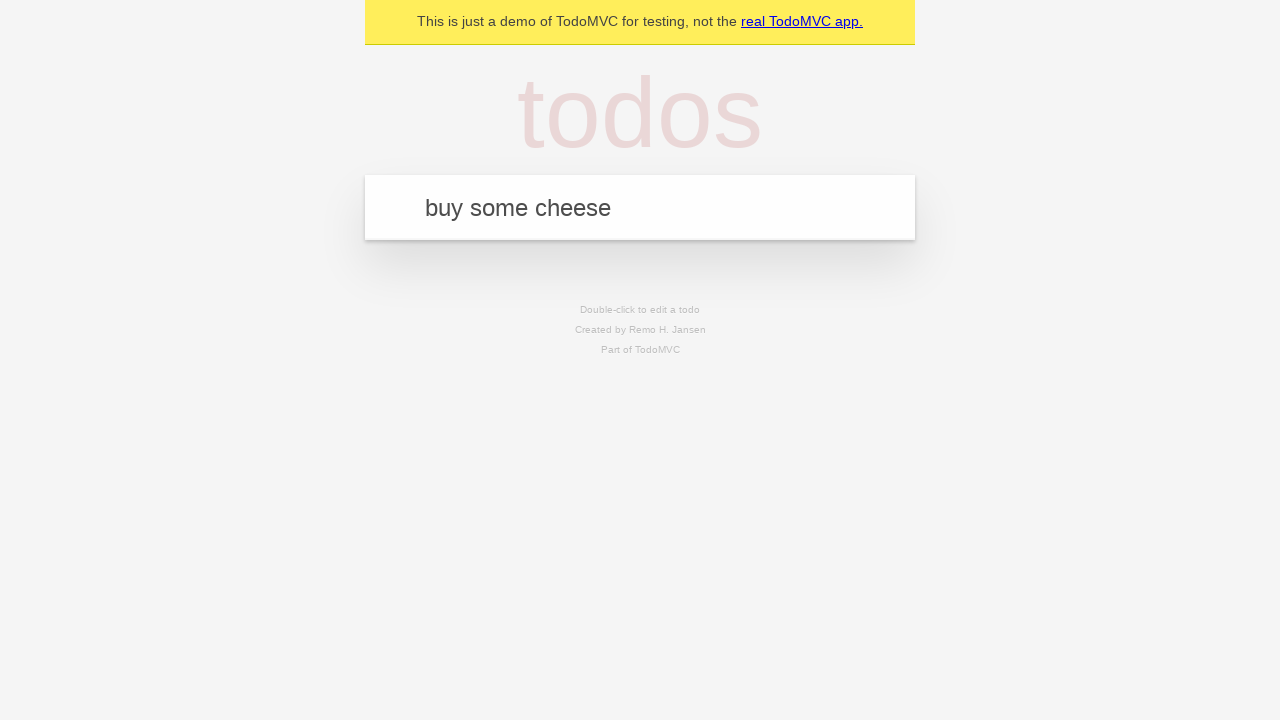

Pressed Enter to create todo 'buy some cheese' on internal:attr=[placeholder="What needs to be done?"i]
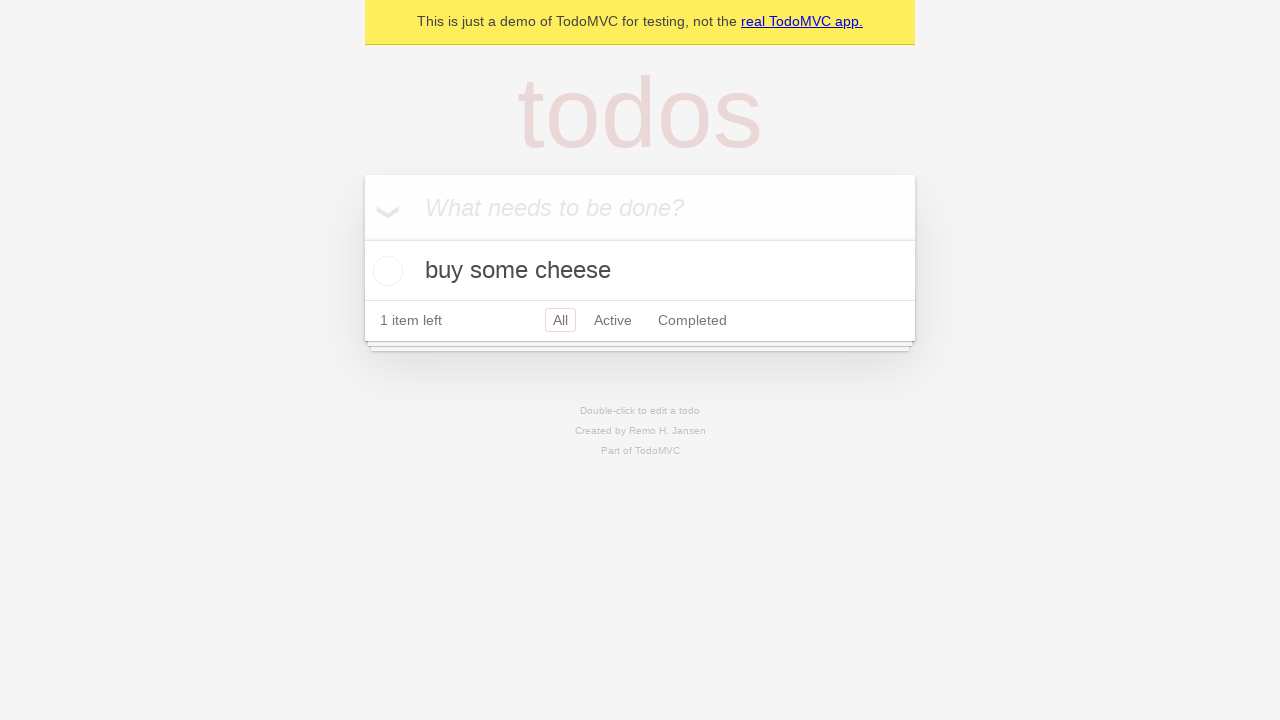

Filled new todo input with 'feed the cat' on internal:attr=[placeholder="What needs to be done?"i]
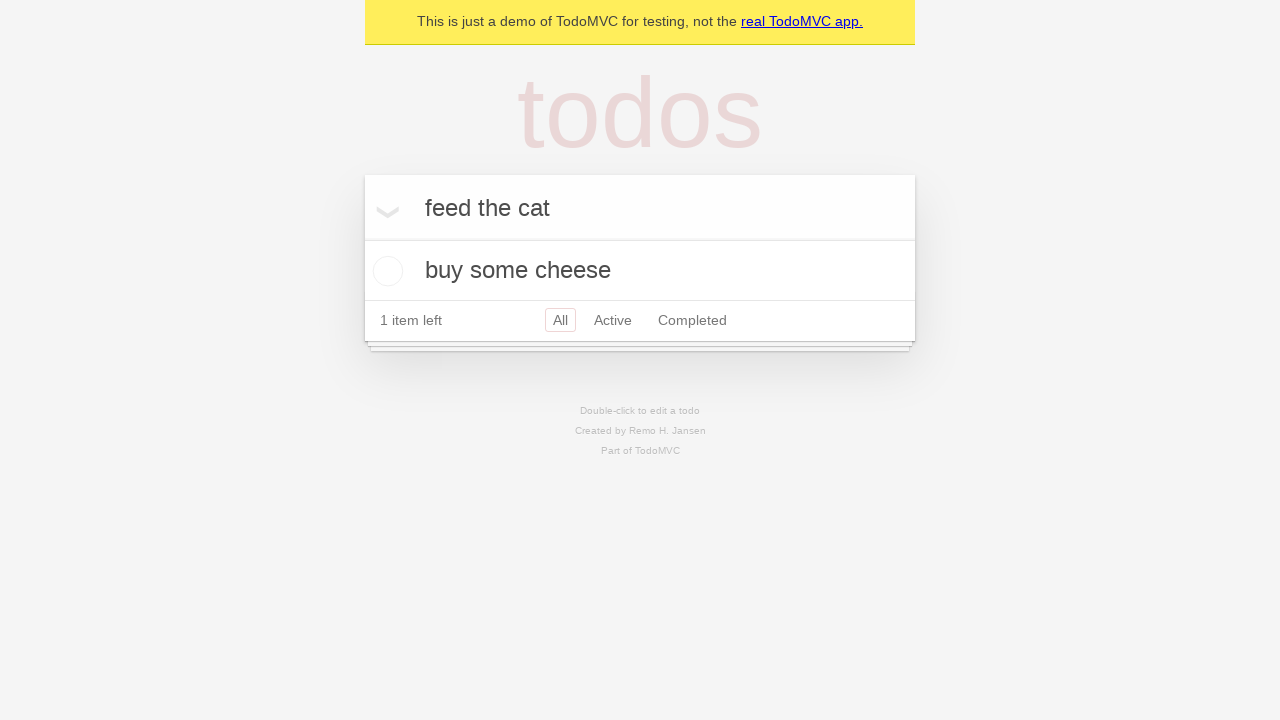

Pressed Enter to create todo 'feed the cat' on internal:attr=[placeholder="What needs to be done?"i]
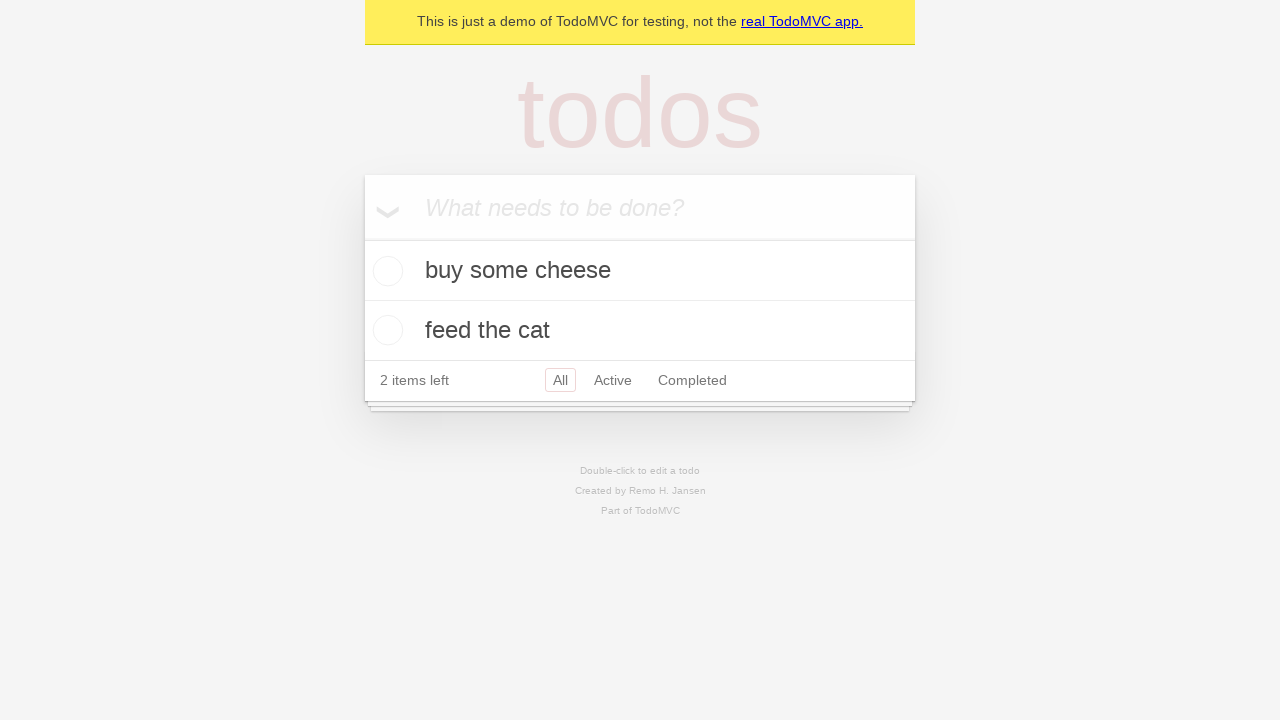

Filled new todo input with 'book a doctors appointment' on internal:attr=[placeholder="What needs to be done?"i]
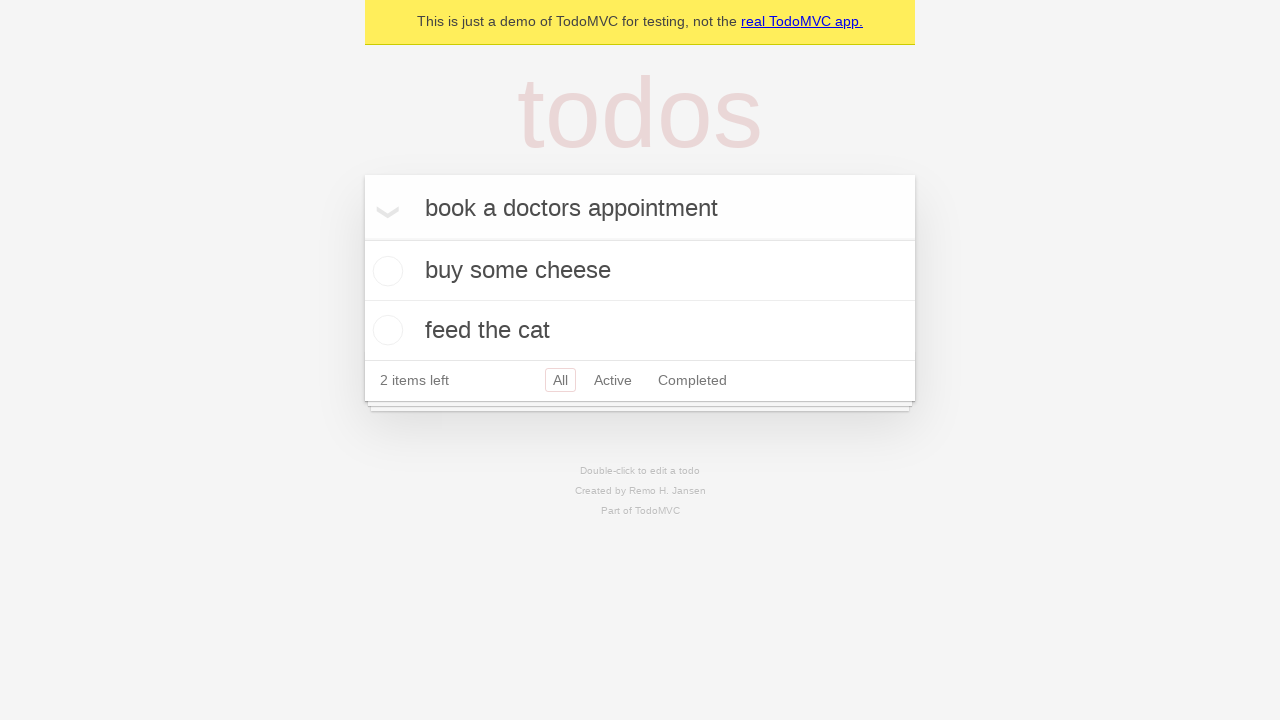

Pressed Enter to create todo 'book a doctors appointment' on internal:attr=[placeholder="What needs to be done?"i]
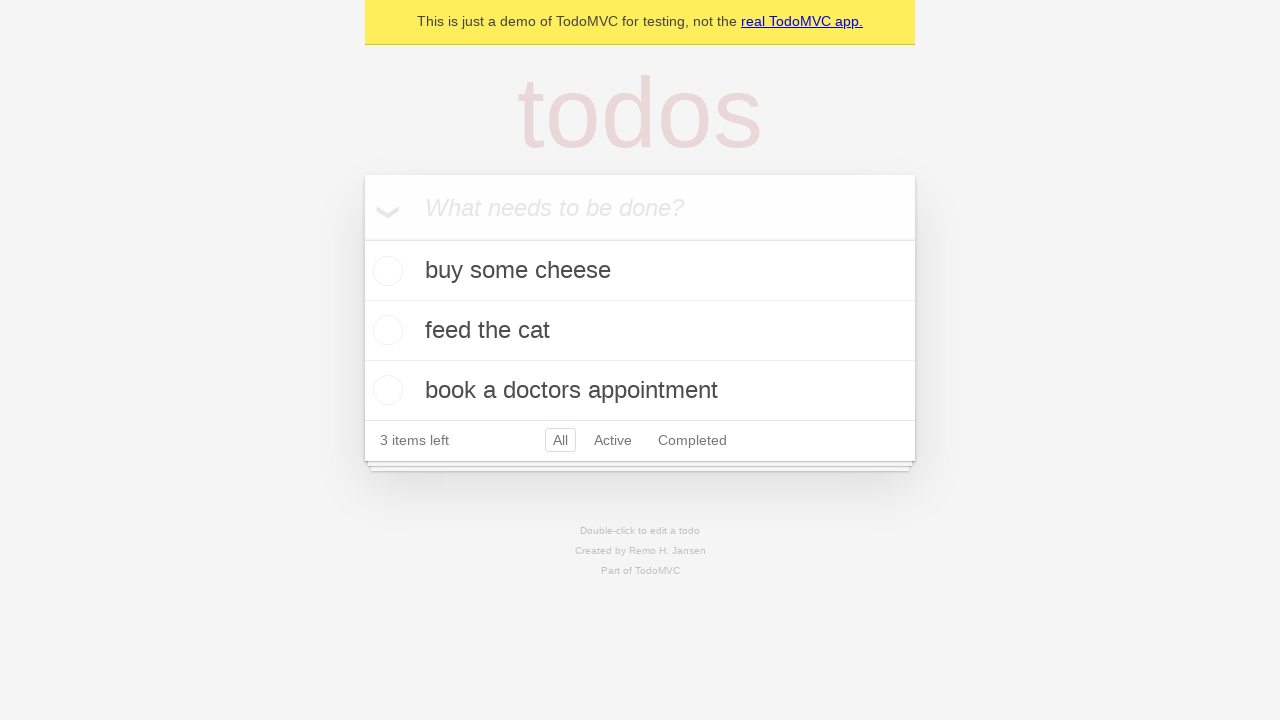

Clicked 'Mark all as complete' toggle to check all todos at (362, 238) on internal:label="Mark all as complete"i
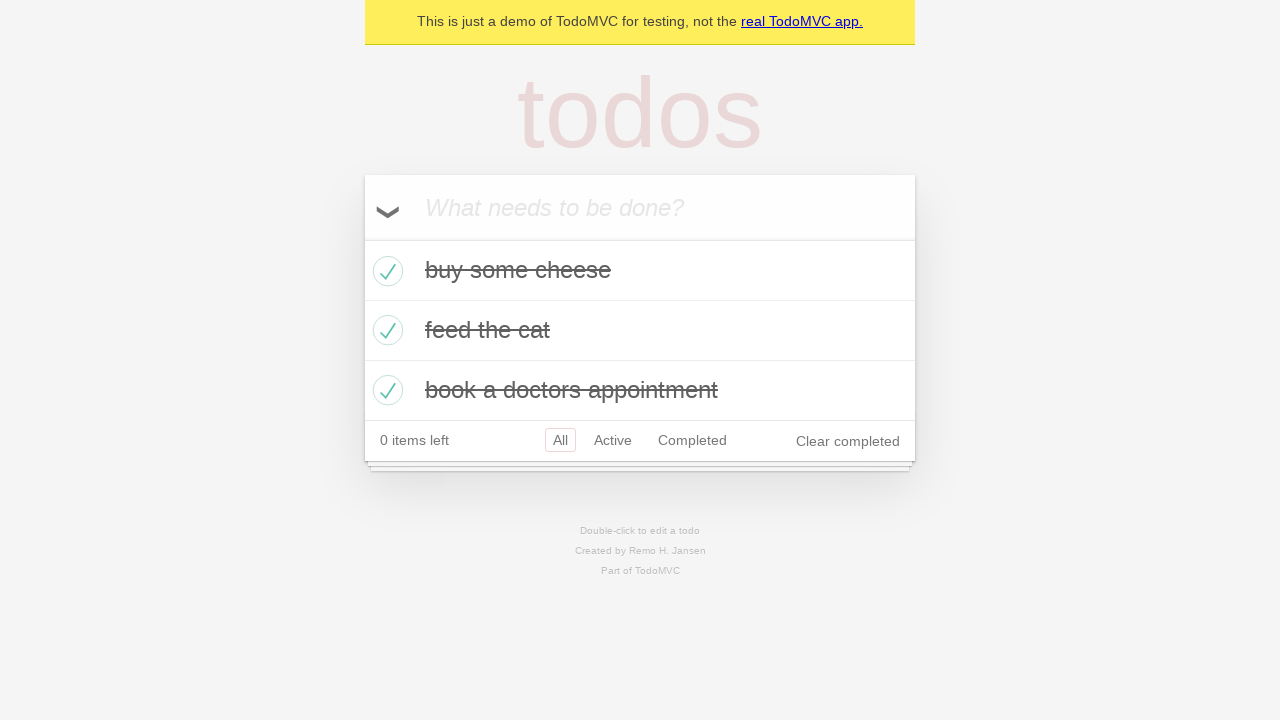

Unchecked the first todo item at (385, 271) on internal:testid=[data-testid="todo-item"s] >> nth=0 >> internal:role=checkbox
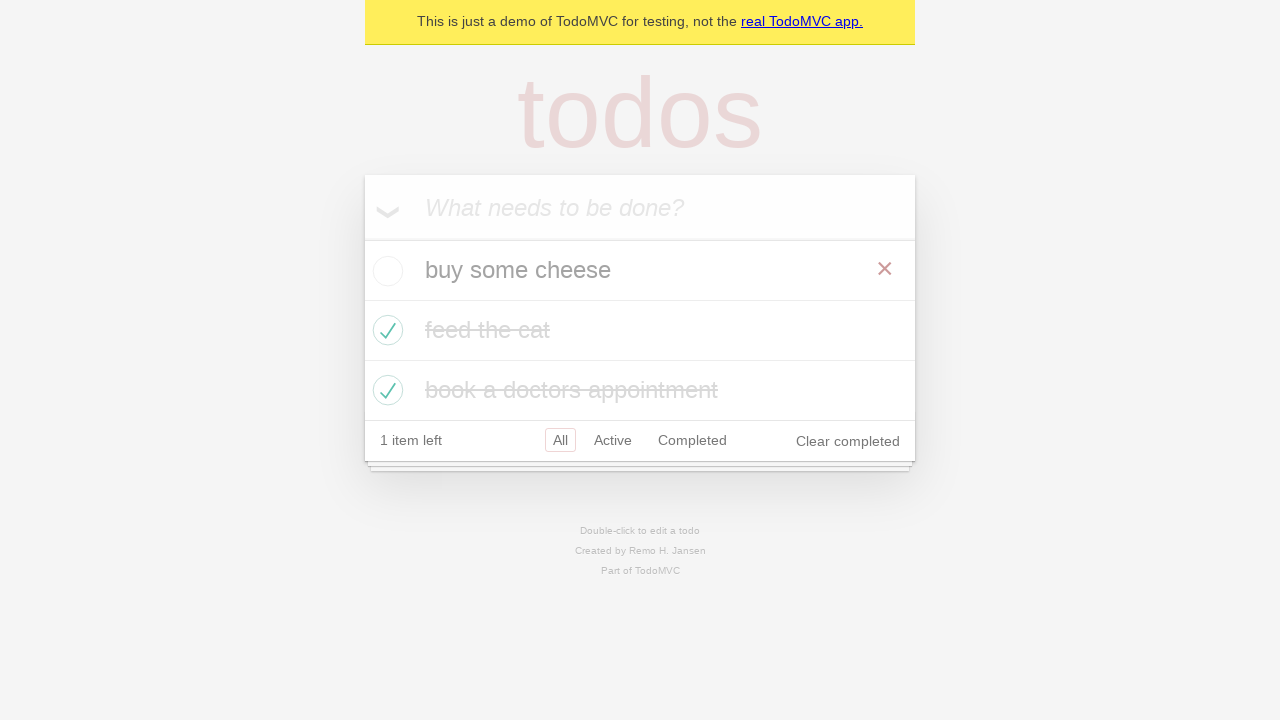

Checked the first todo item again at (385, 271) on internal:testid=[data-testid="todo-item"s] >> nth=0 >> internal:role=checkbox
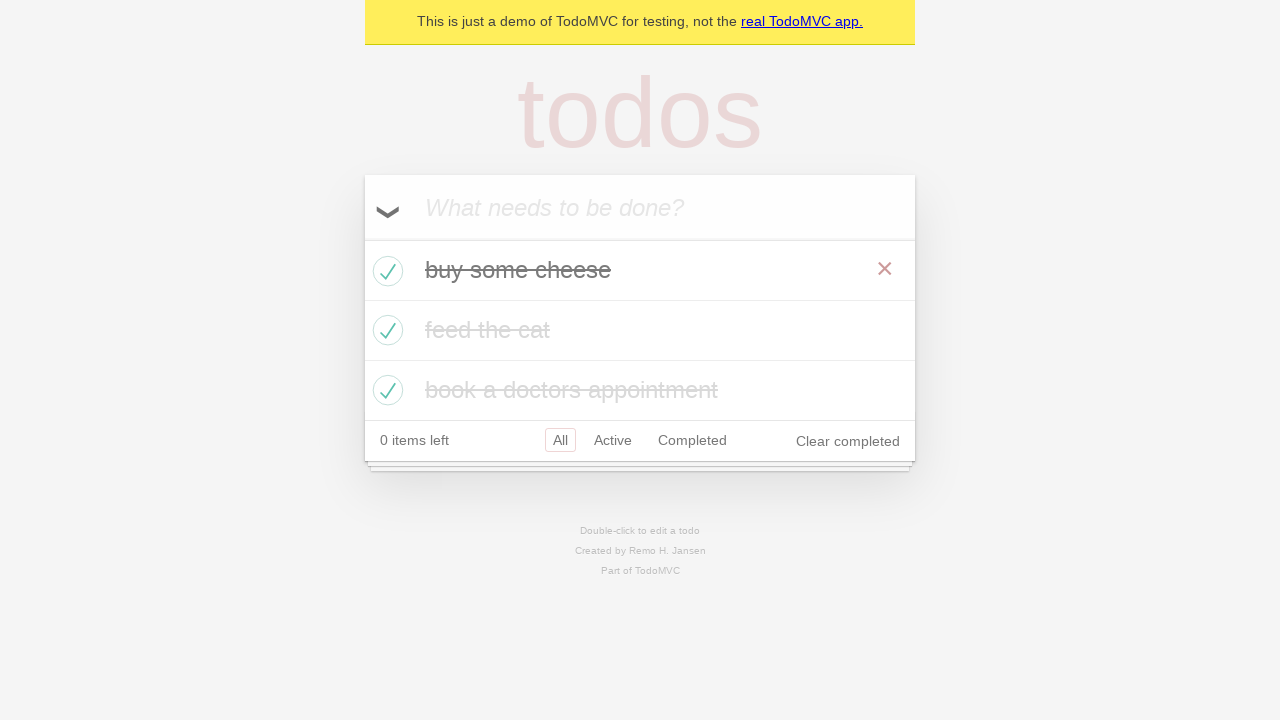

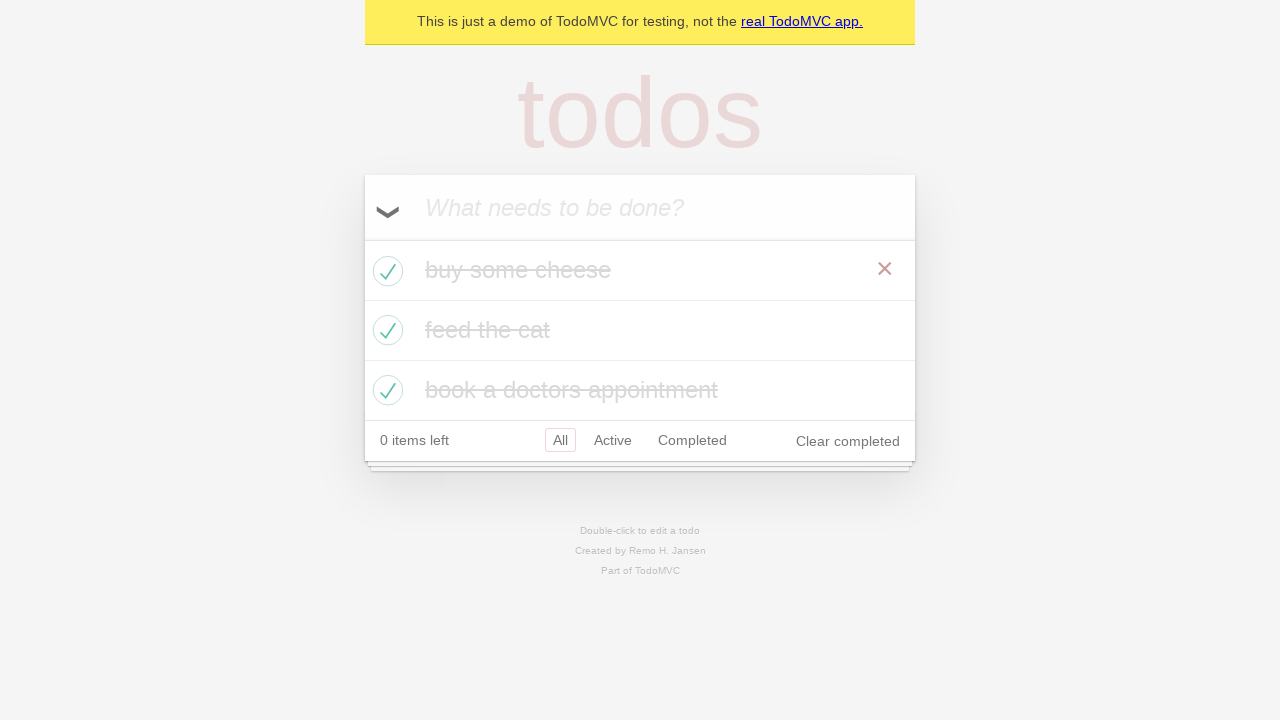